Tests form filling functionality by entering user name, email, current address, and permanent address fields, then submitting and verifying the results are displayed correctly.

Starting URL: https://demoqa.com/text-box

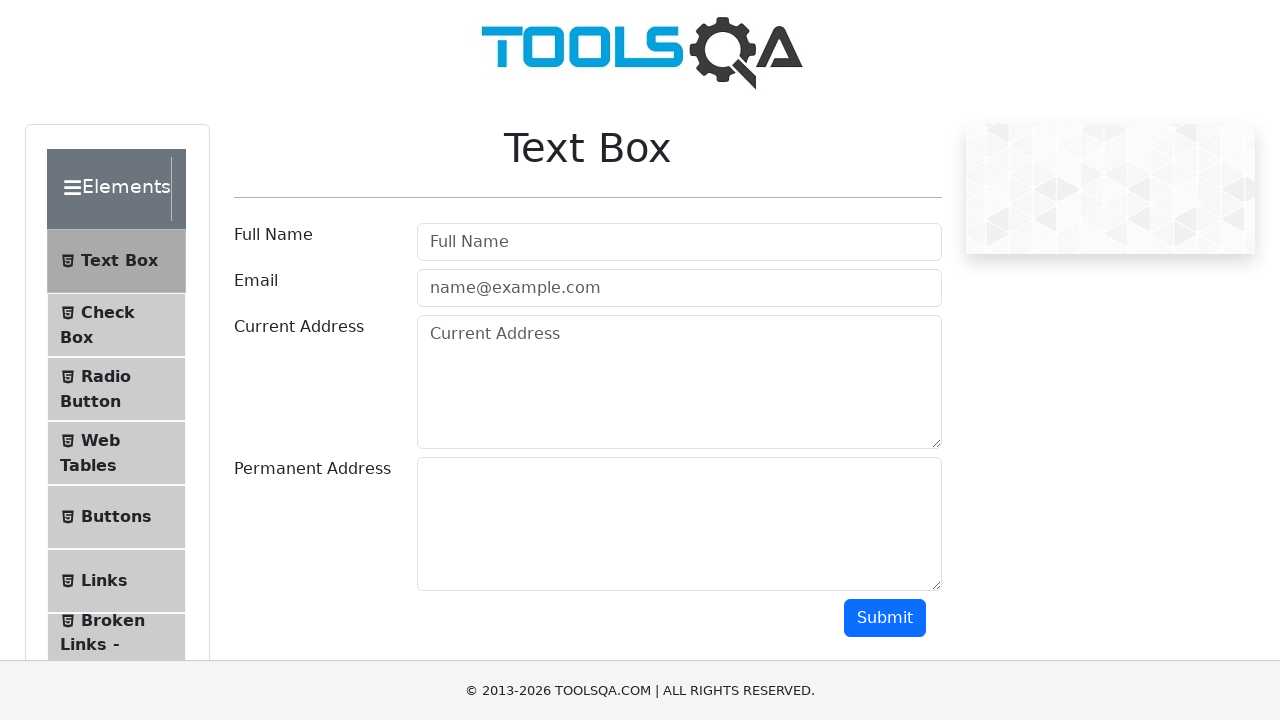

Filled user name field with 'tri-kota' on #userName
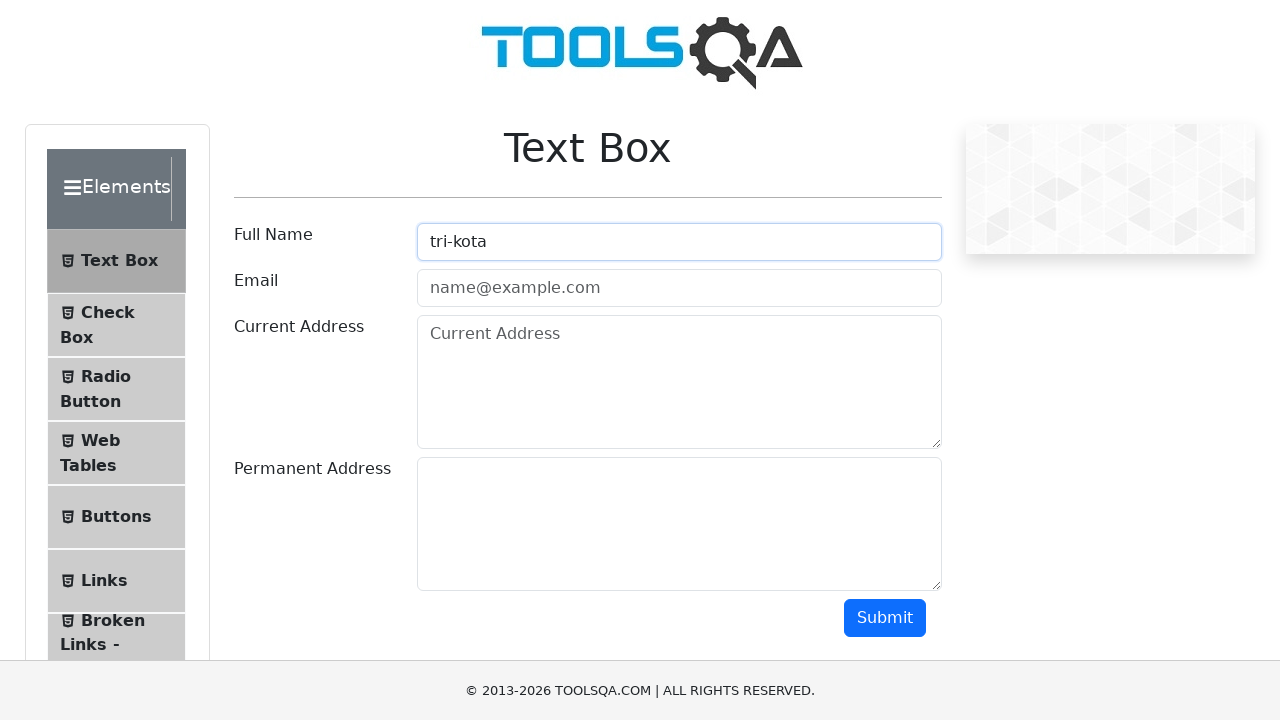

Filled user email field with 'test@gmail.com' on #userEmail
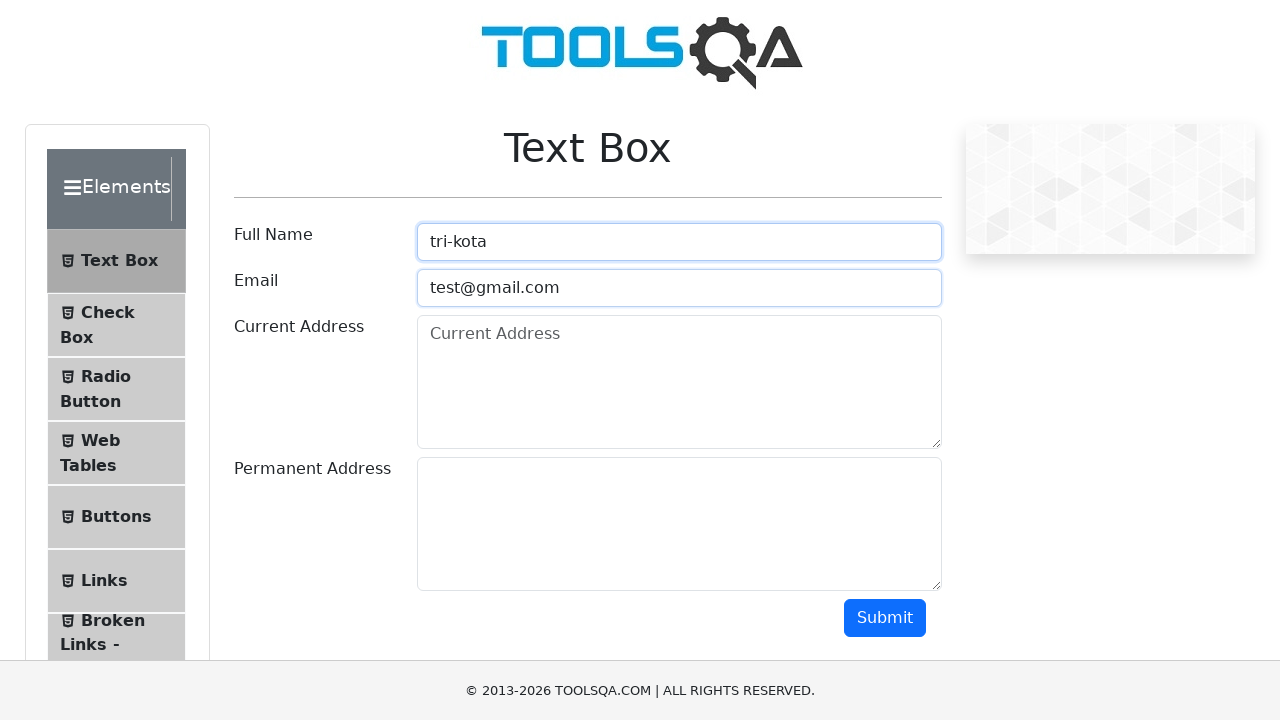

Filled current address field with 'test currentAddress' on #currentAddress
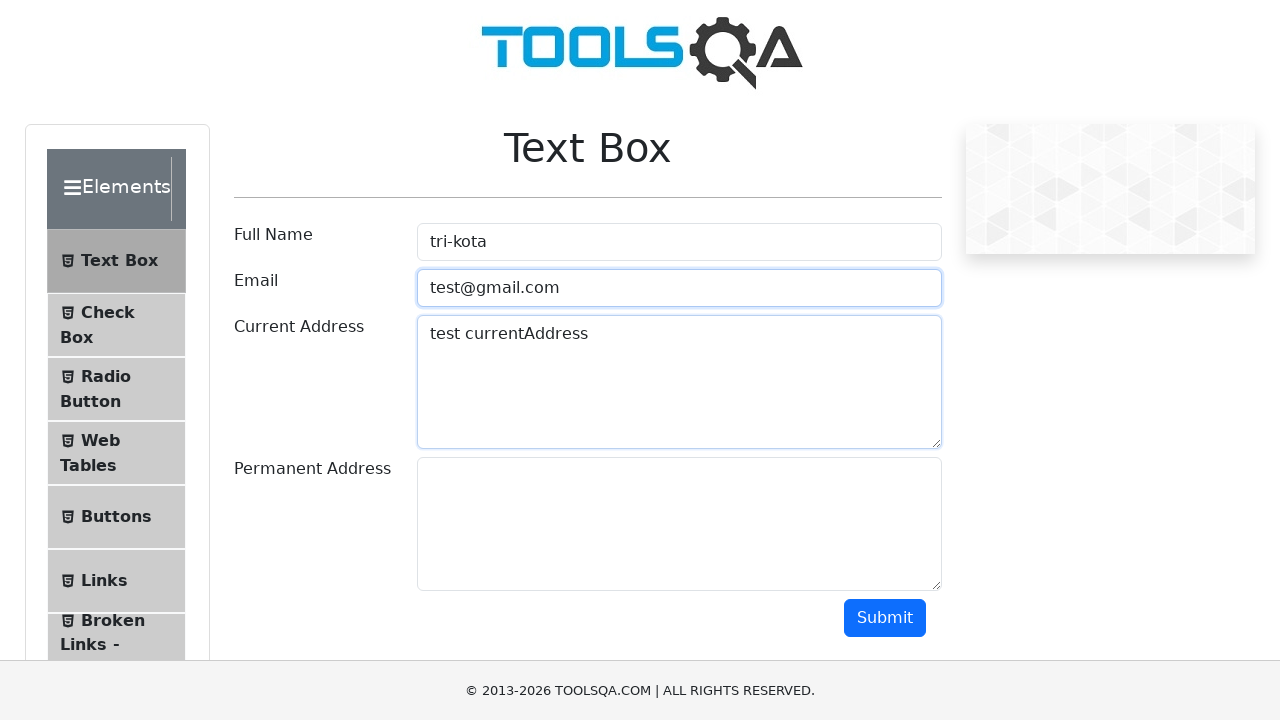

Filled permanent address field with 'test permanentAddress' on #permanentAddress
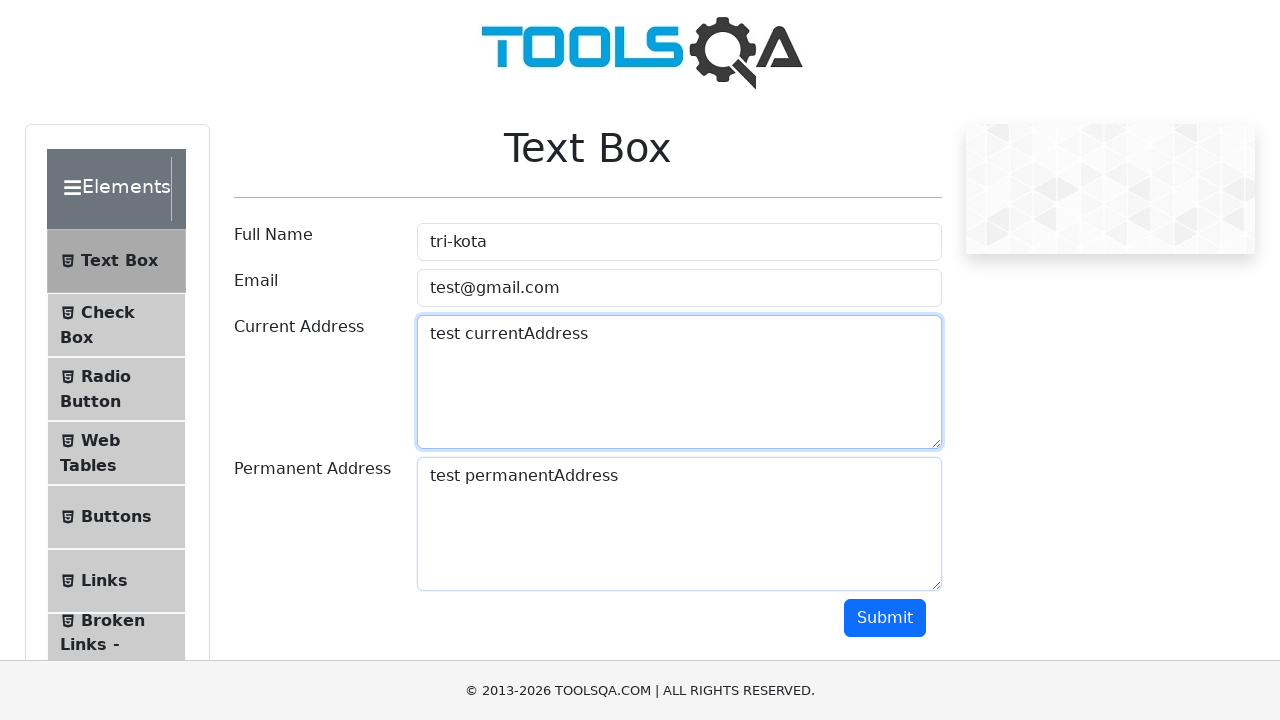

Scrolled down to make submit button visible
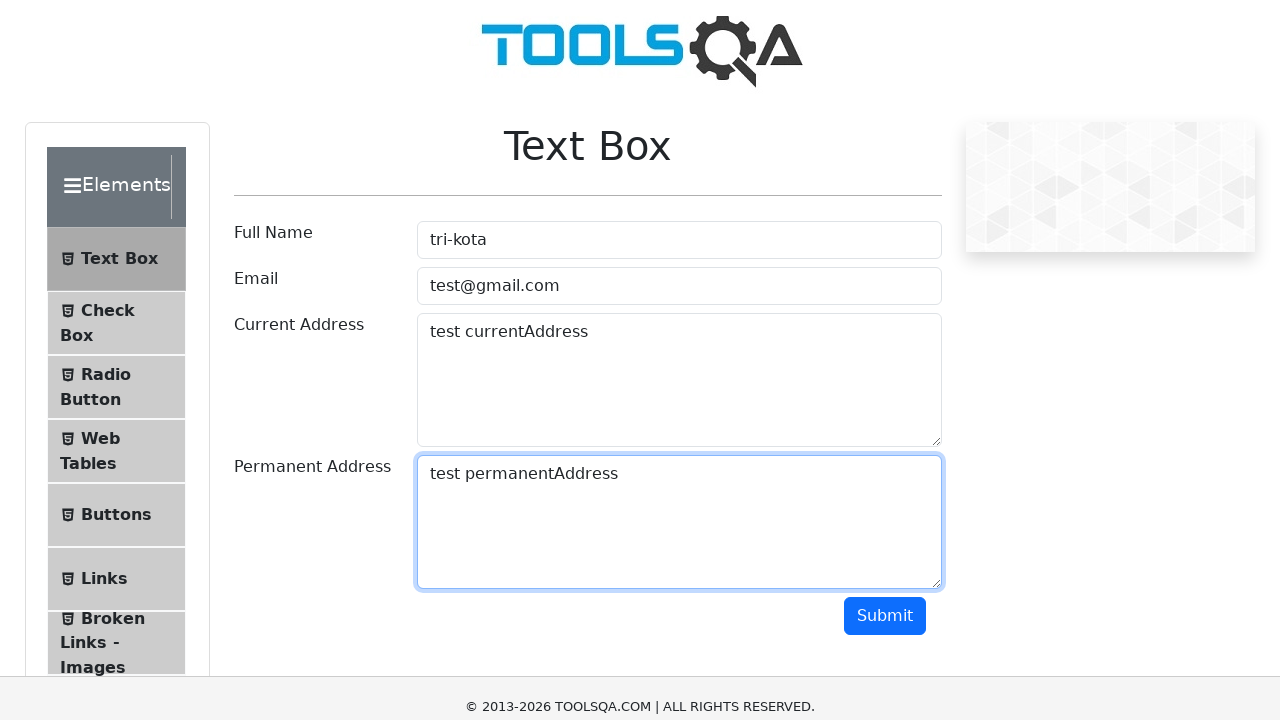

Clicked submit button to submit the form at (885, 19) on #submit
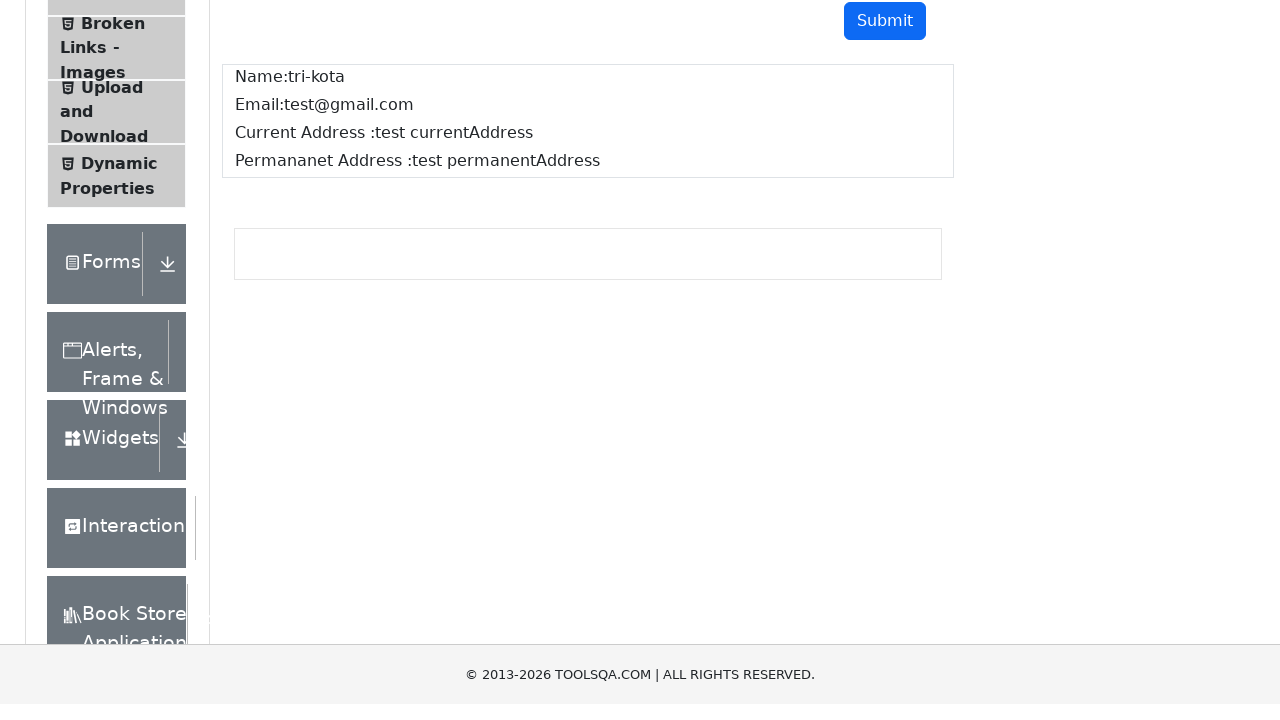

Waited for name result field to appear
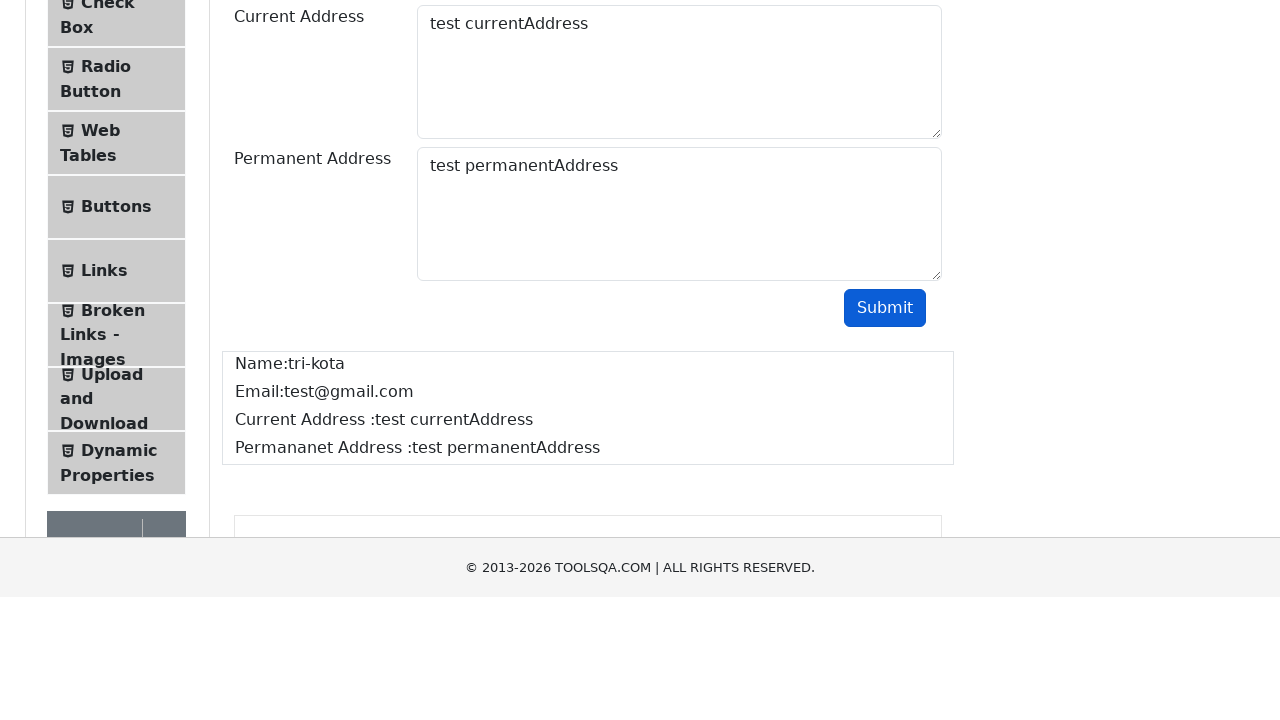

Waited for email result field to appear
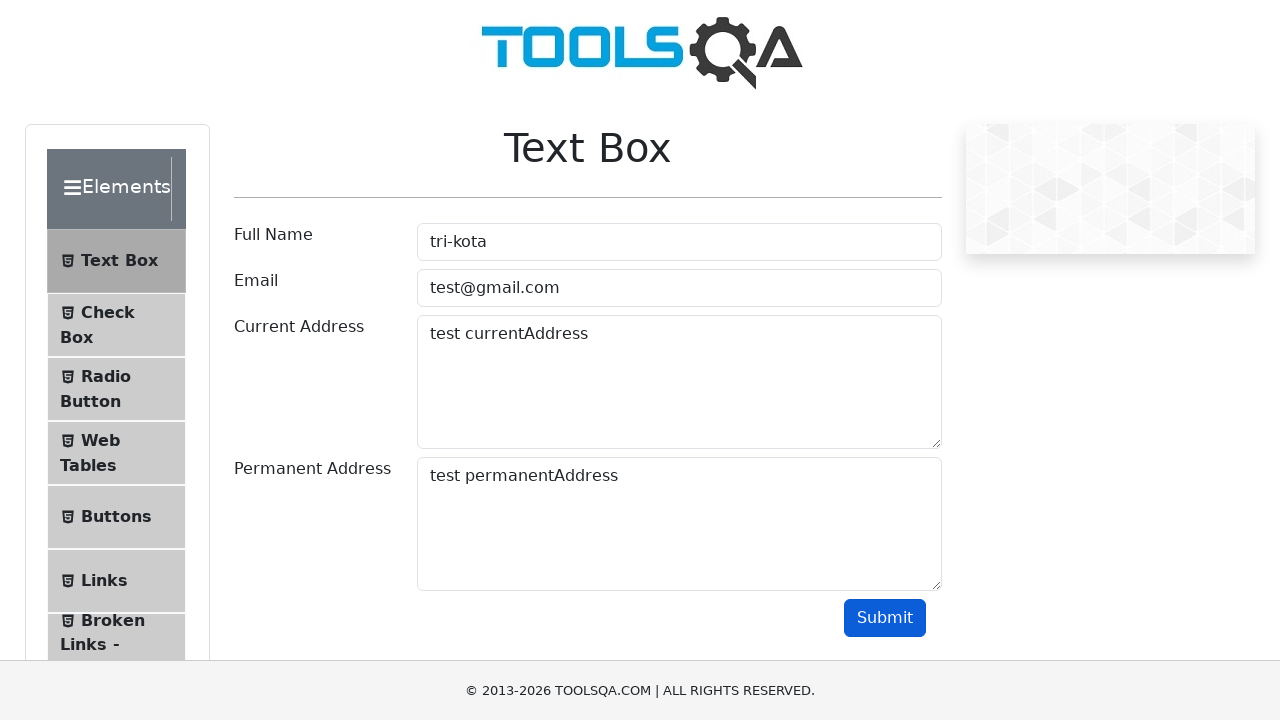

Waited for current address result field to appear
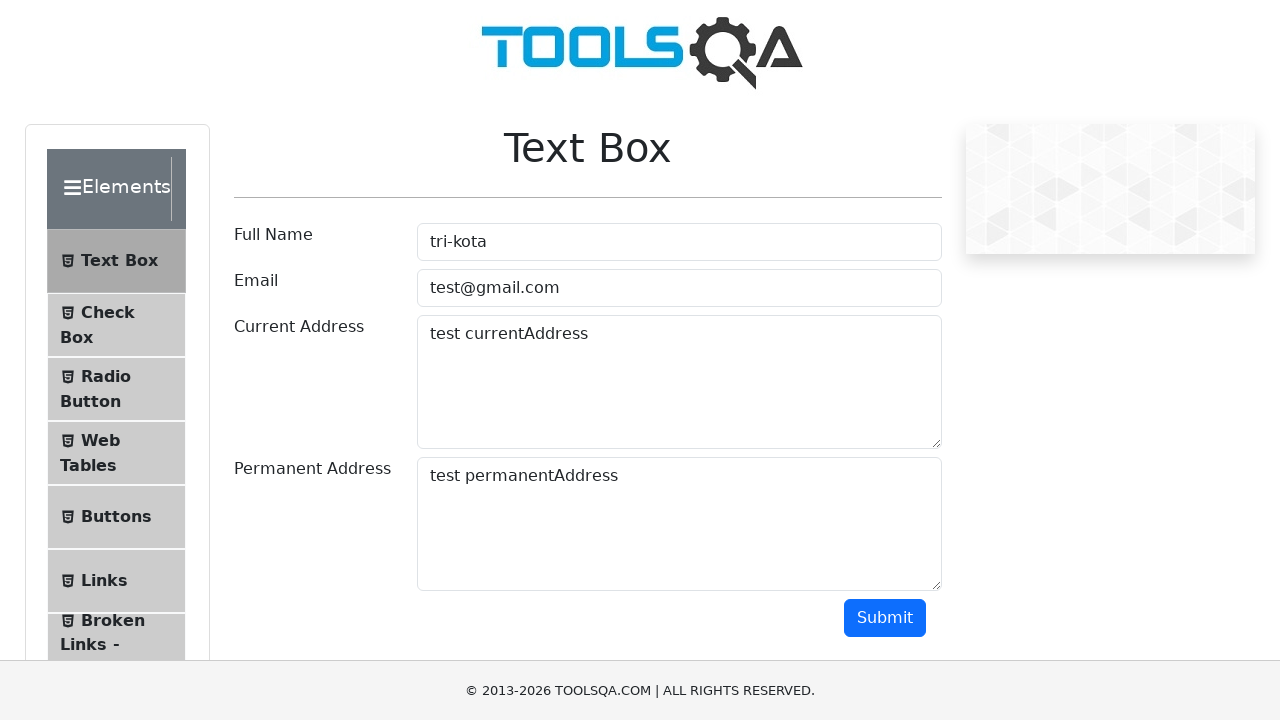

Waited for permanent address result field to appear
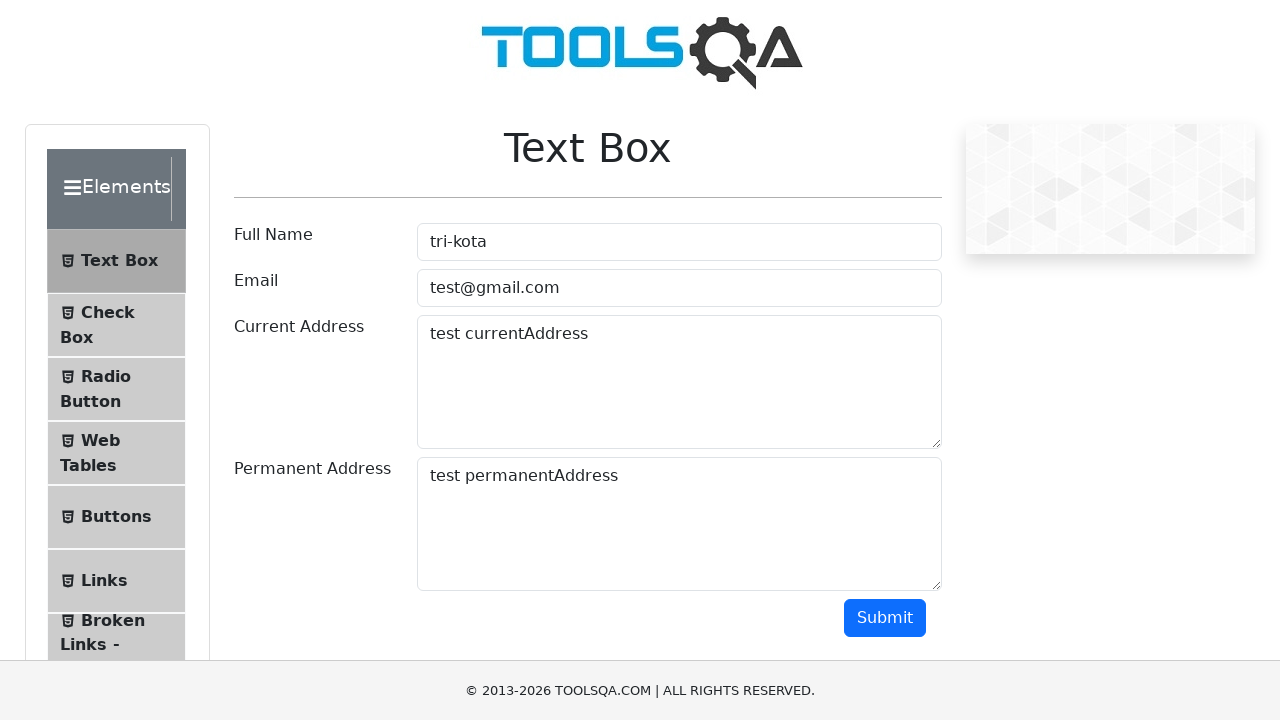

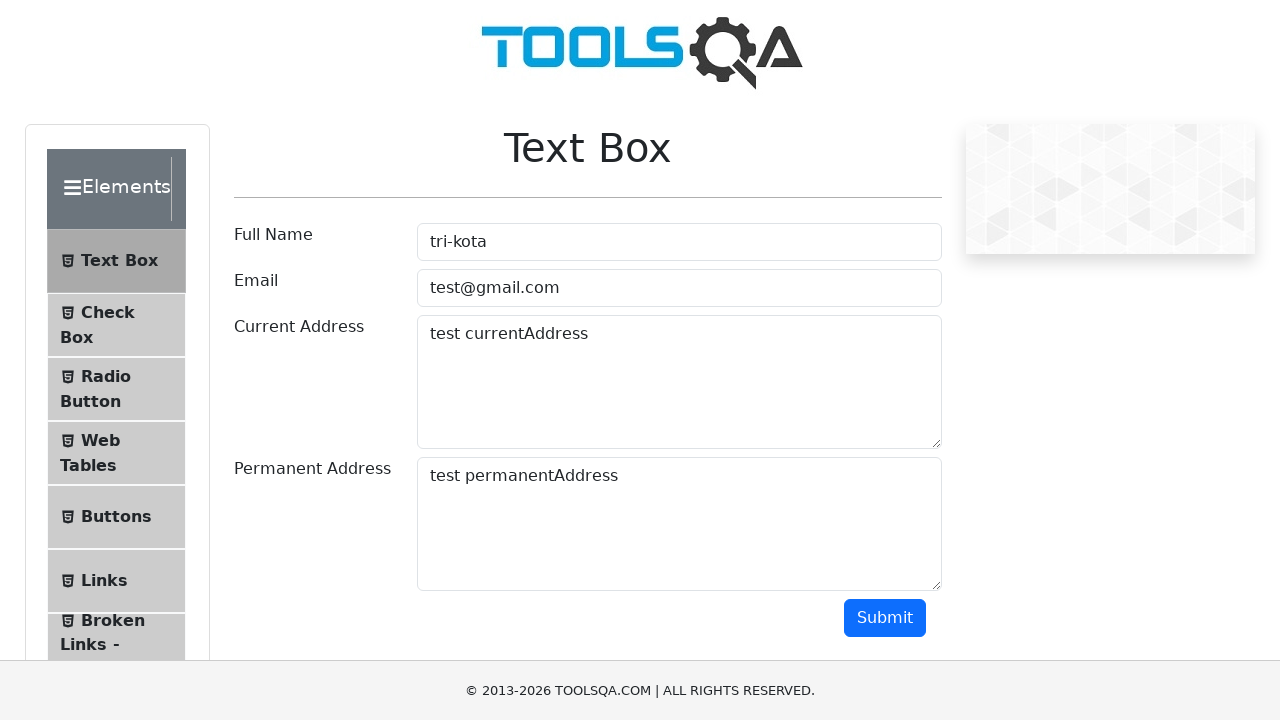